Tests checkbox interaction by navigating to a checkbox demo page and clicking on a checkbox element to select it.

Starting URL: http://syntaxprojects.com/basic-checkbox-demo.php

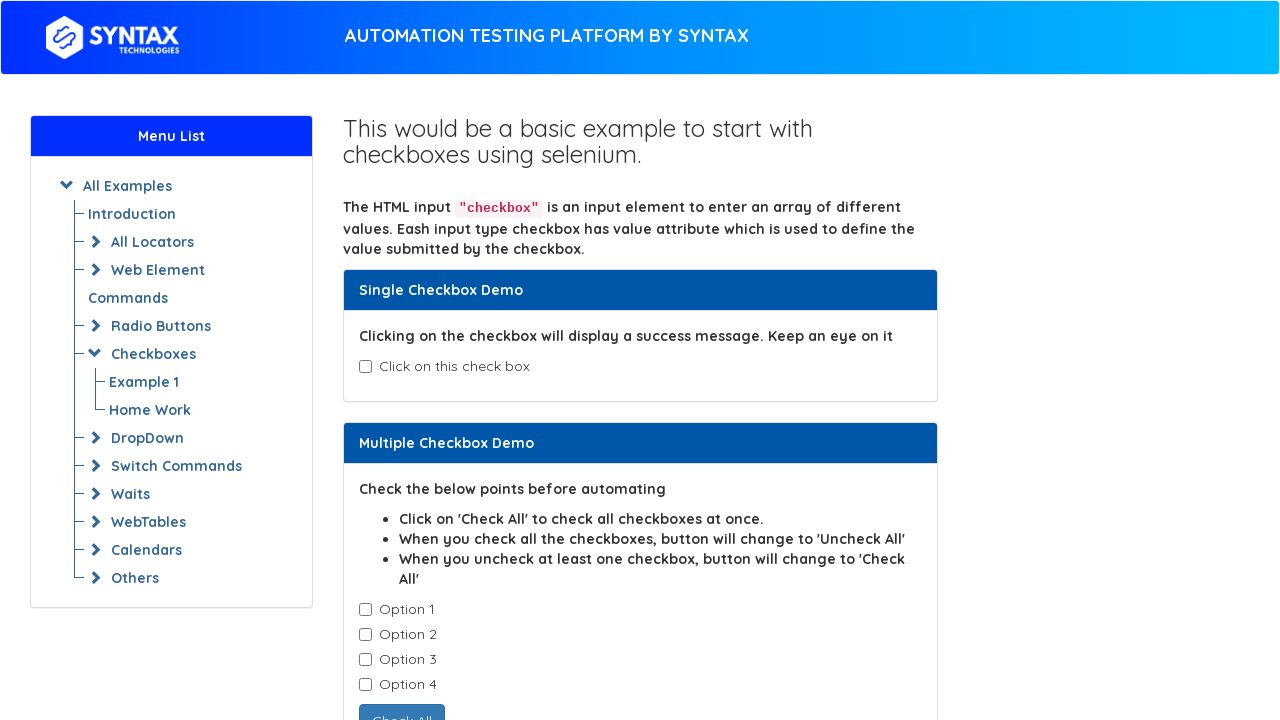

Clicked checkbox element to select it at (365, 367) on #isAgeSelected
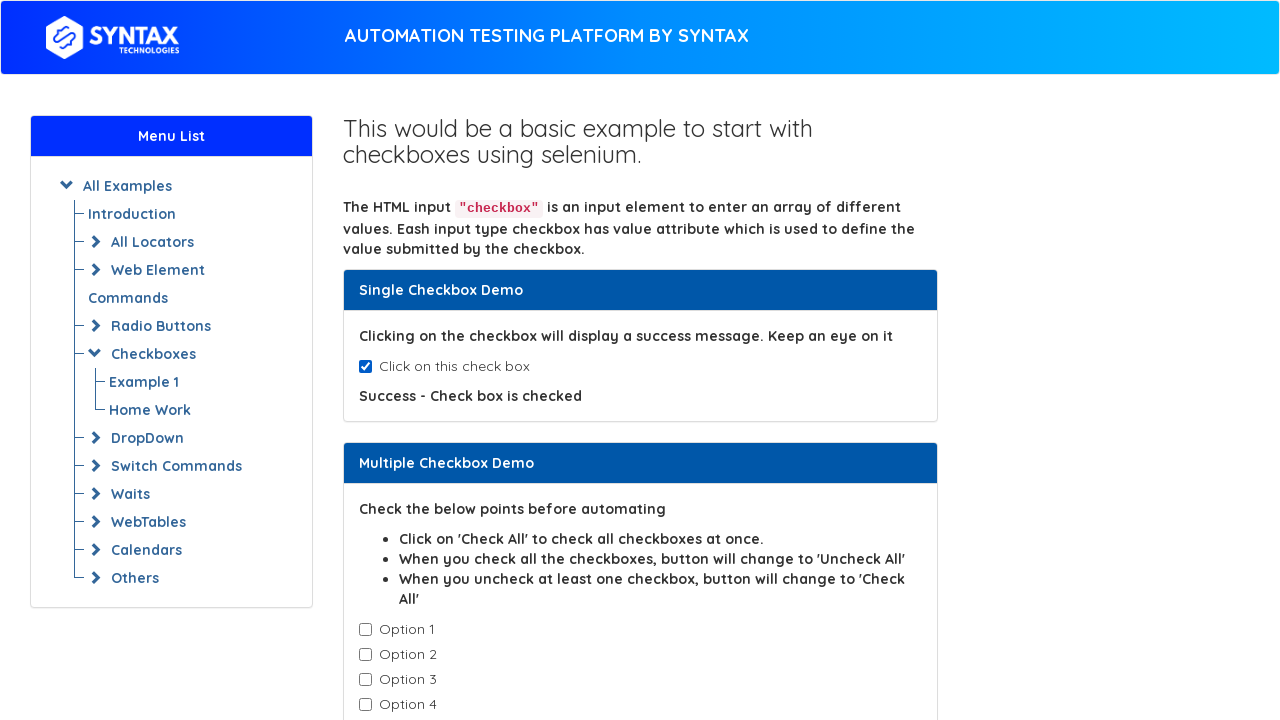

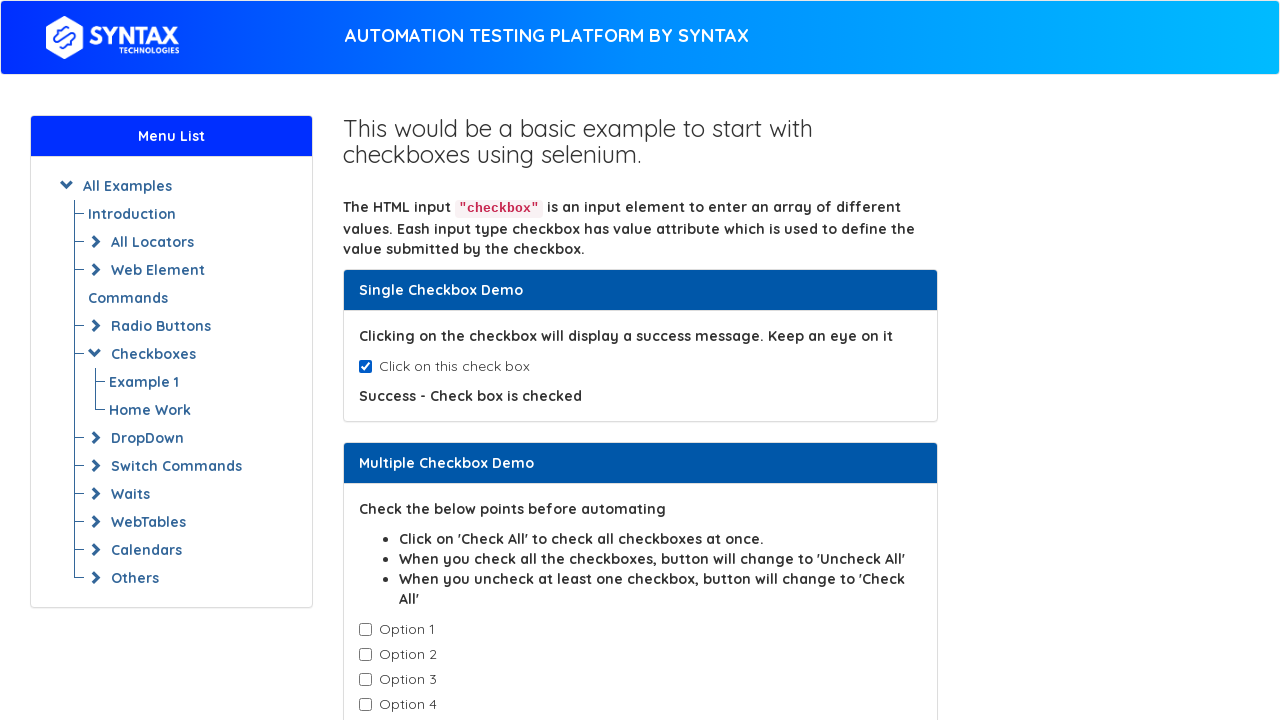